Tests Challenging DOM page by clicking different colored buttons

Starting URL: http://the-internet.herokuapp.com/

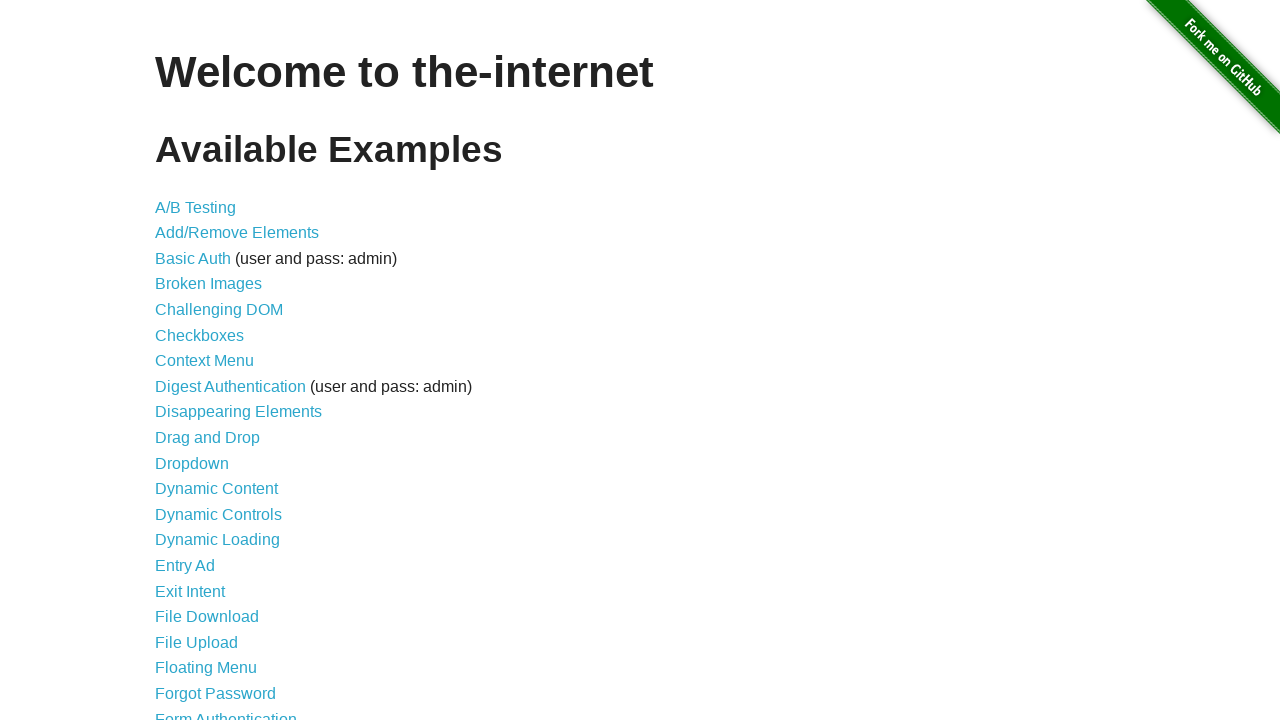

Clicked Challenging DOM link at (219, 310) on xpath=//a[contains(text(),'Challenging DOM')]
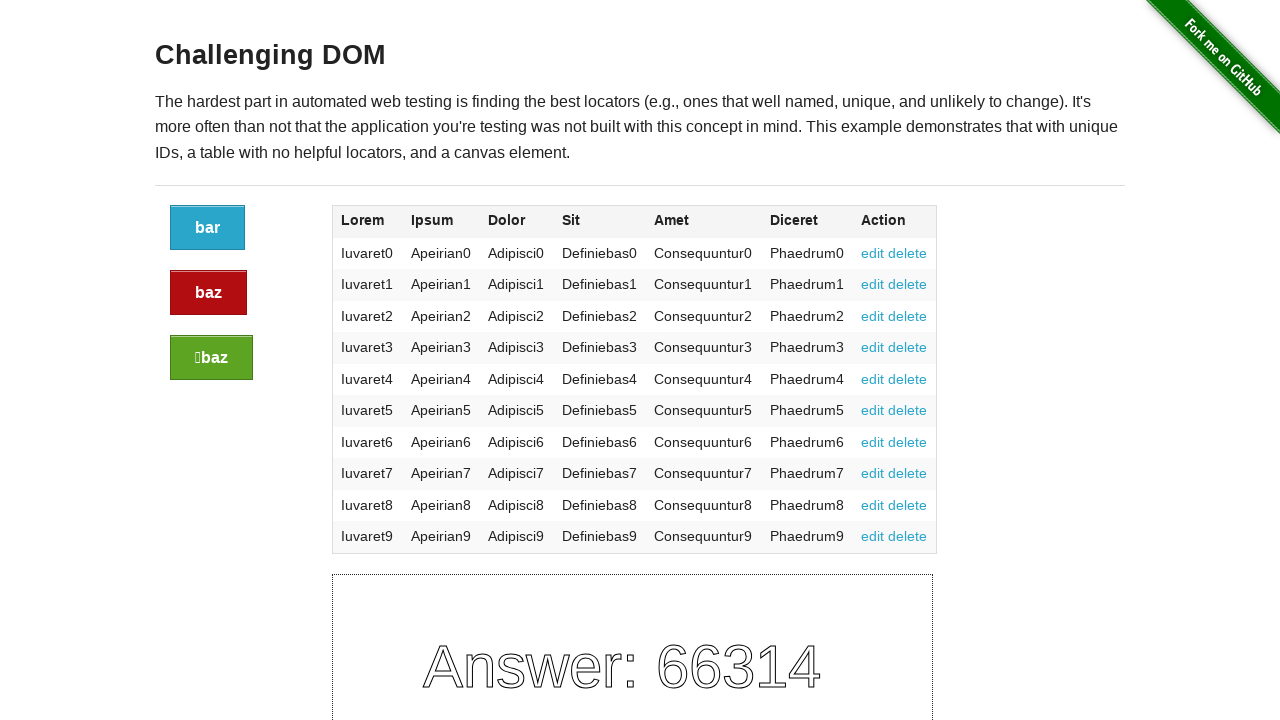

Clicked blue button at (208, 228) on (//a[@class='button'])
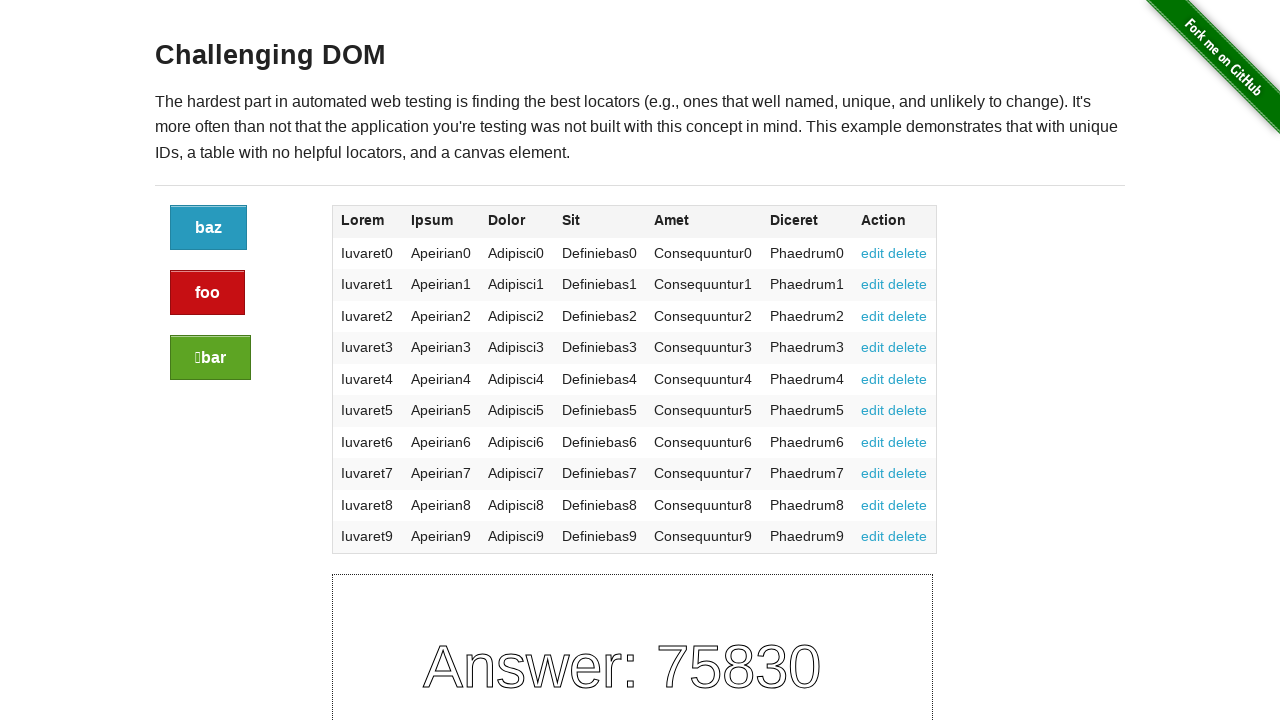

Clicked red button at (208, 293) on xpath=//a[@class='button alert']
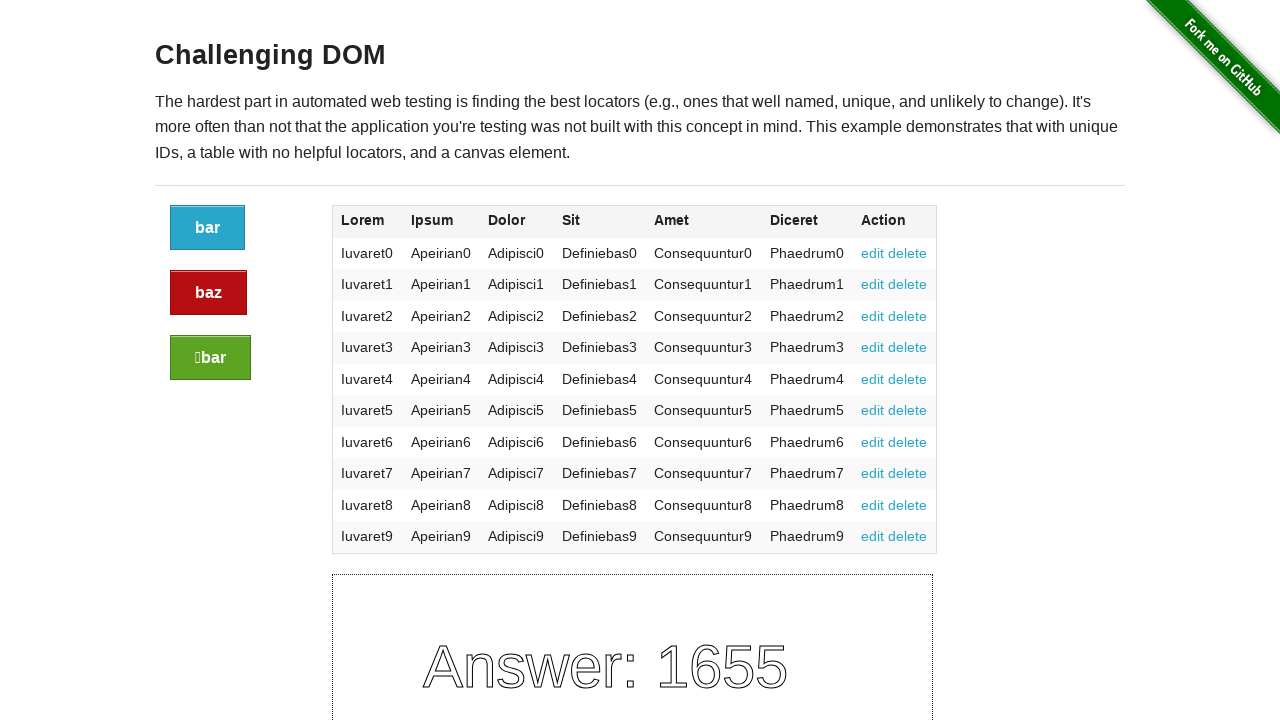

Clicked green button at (210, 358) on xpath=//a[@class='button success']
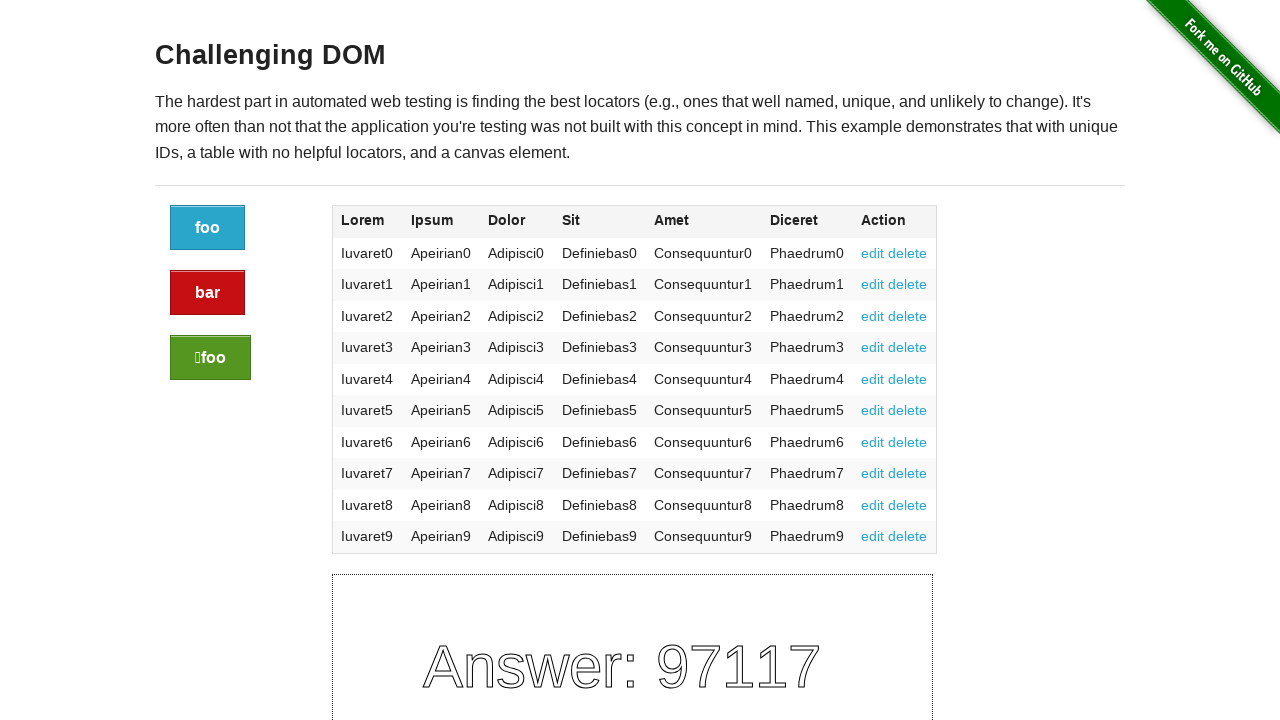

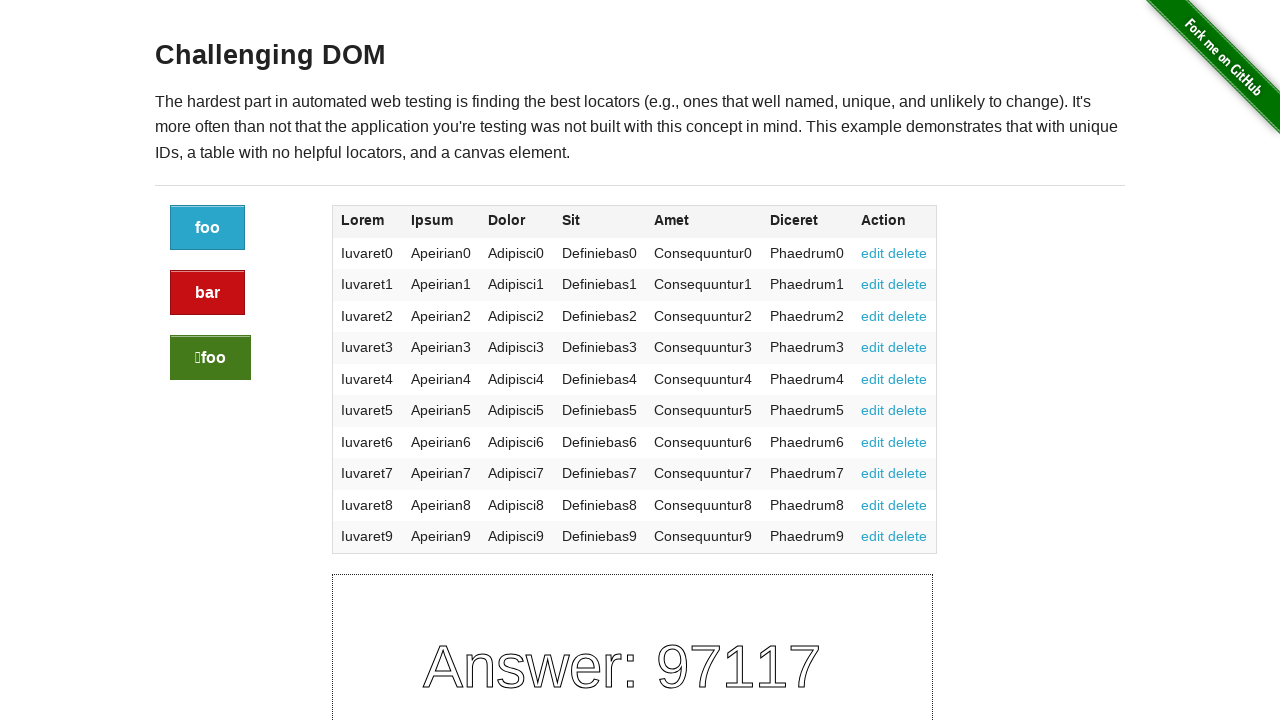